Tests click and hold functionality by selecting a block of items from the first to the 12th element in a jQuery selectable list

Starting URL: https://automationfc.github.io/jquery-selectable/

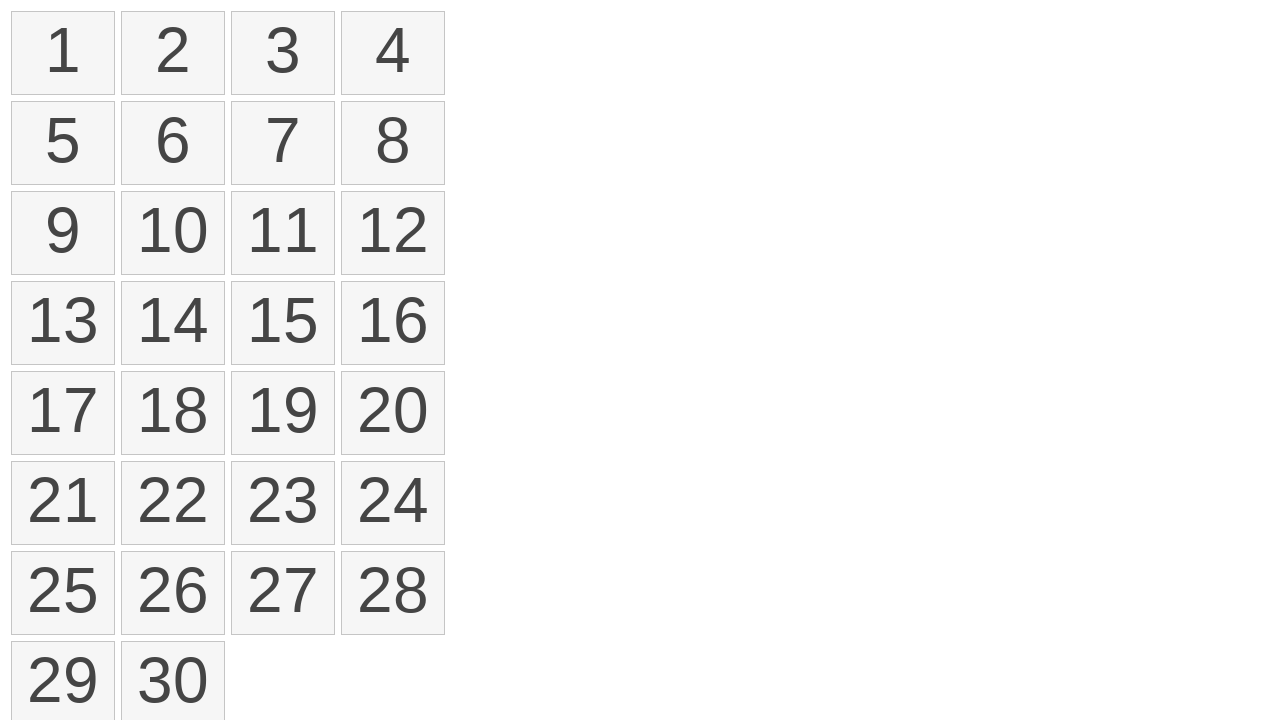

Waited for selectable items to load
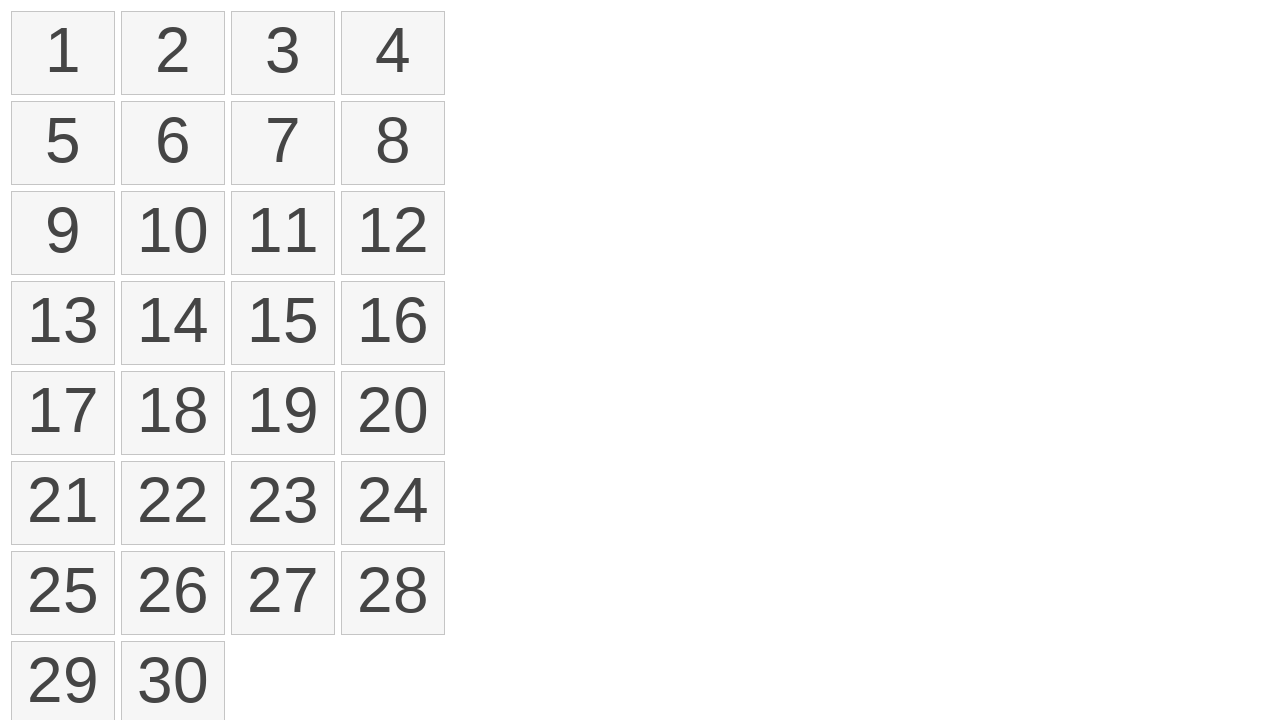

Located all selectable items in the list
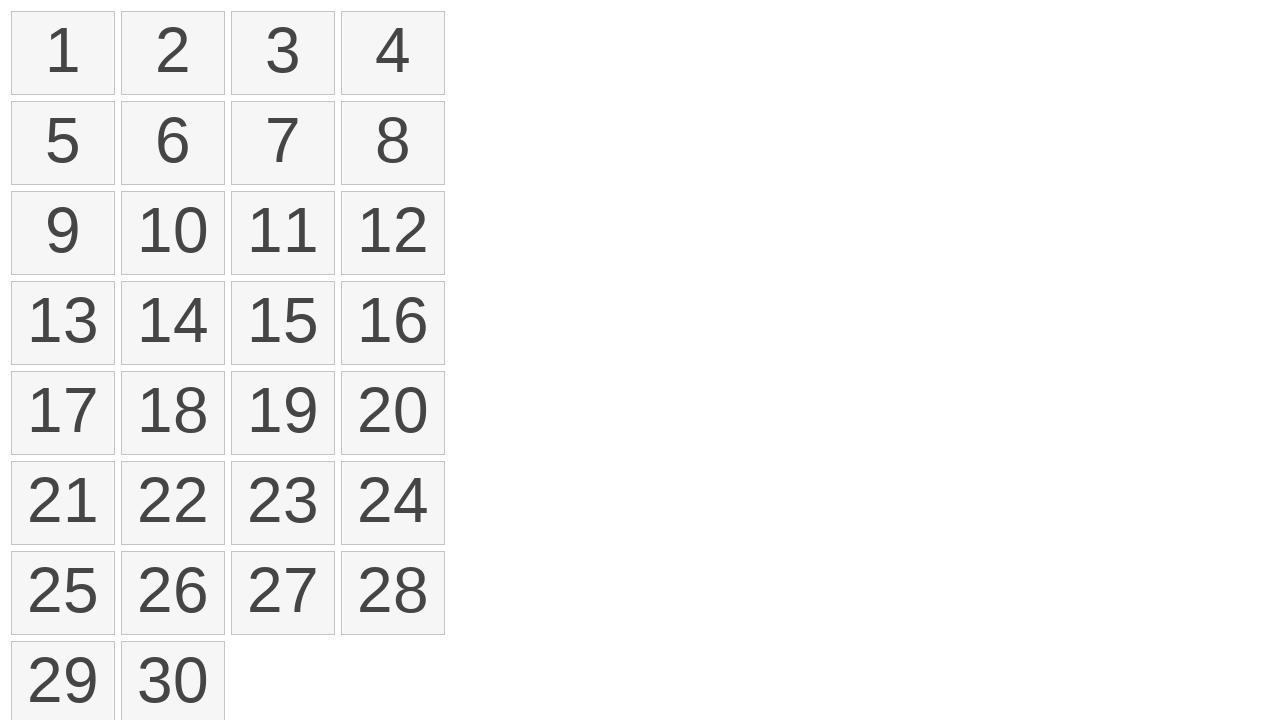

Retrieved reference to first item
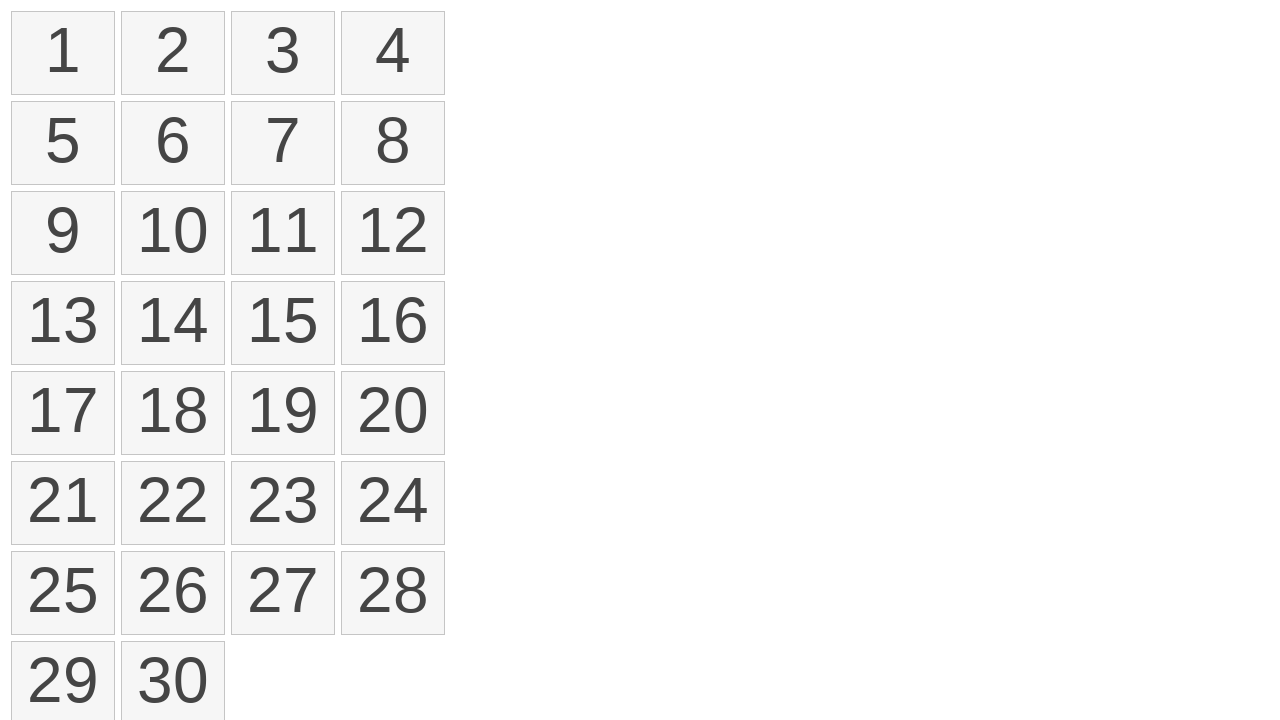

Retrieved reference to 12th item
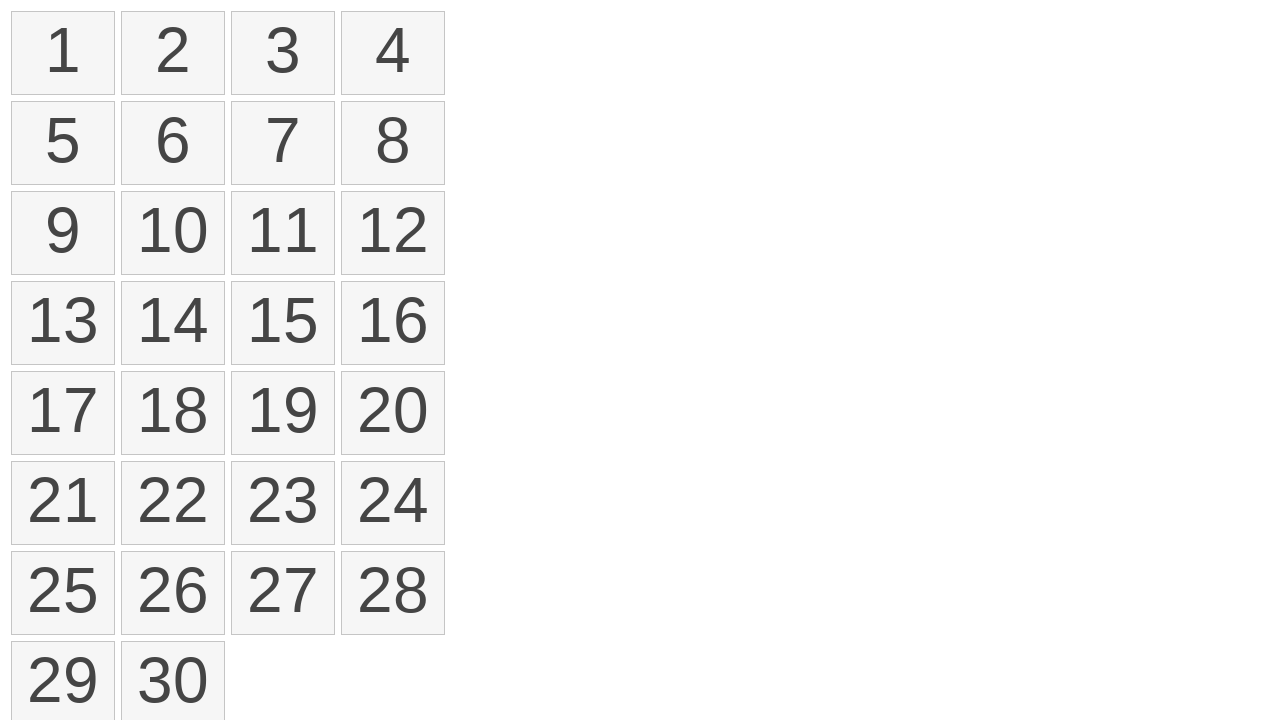

Retrieved bounding box of first item
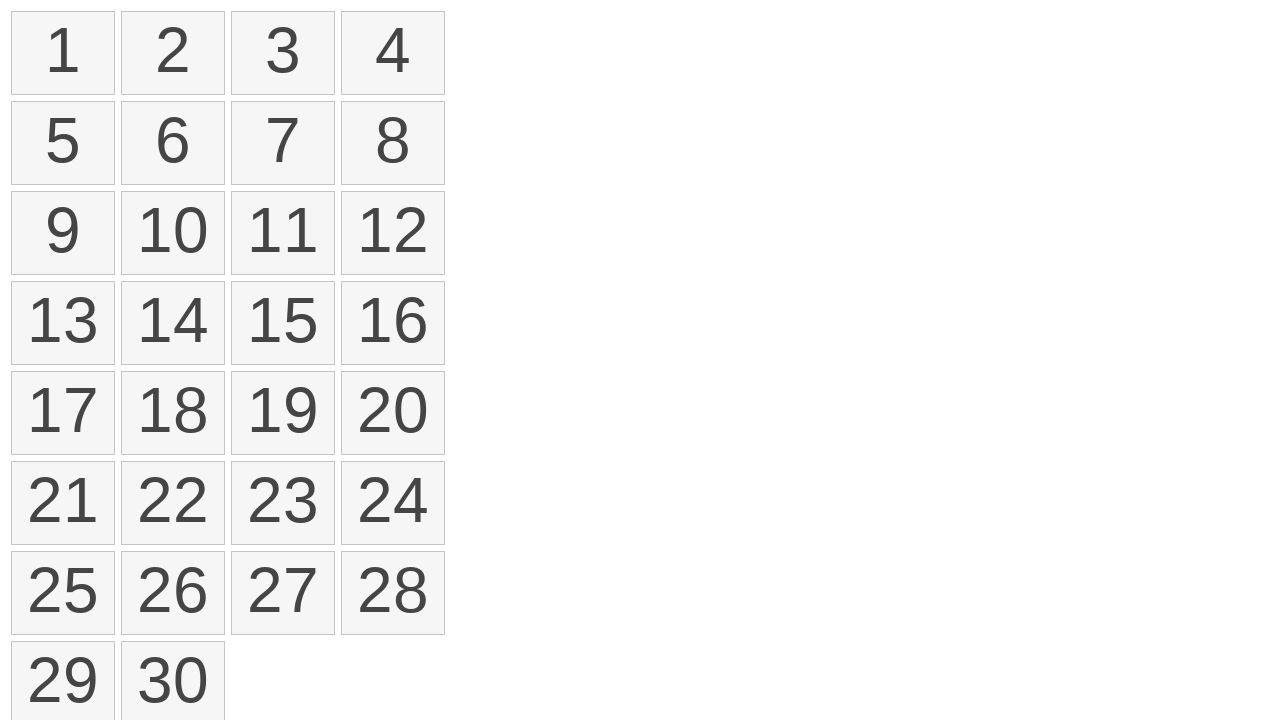

Retrieved bounding box of 12th item
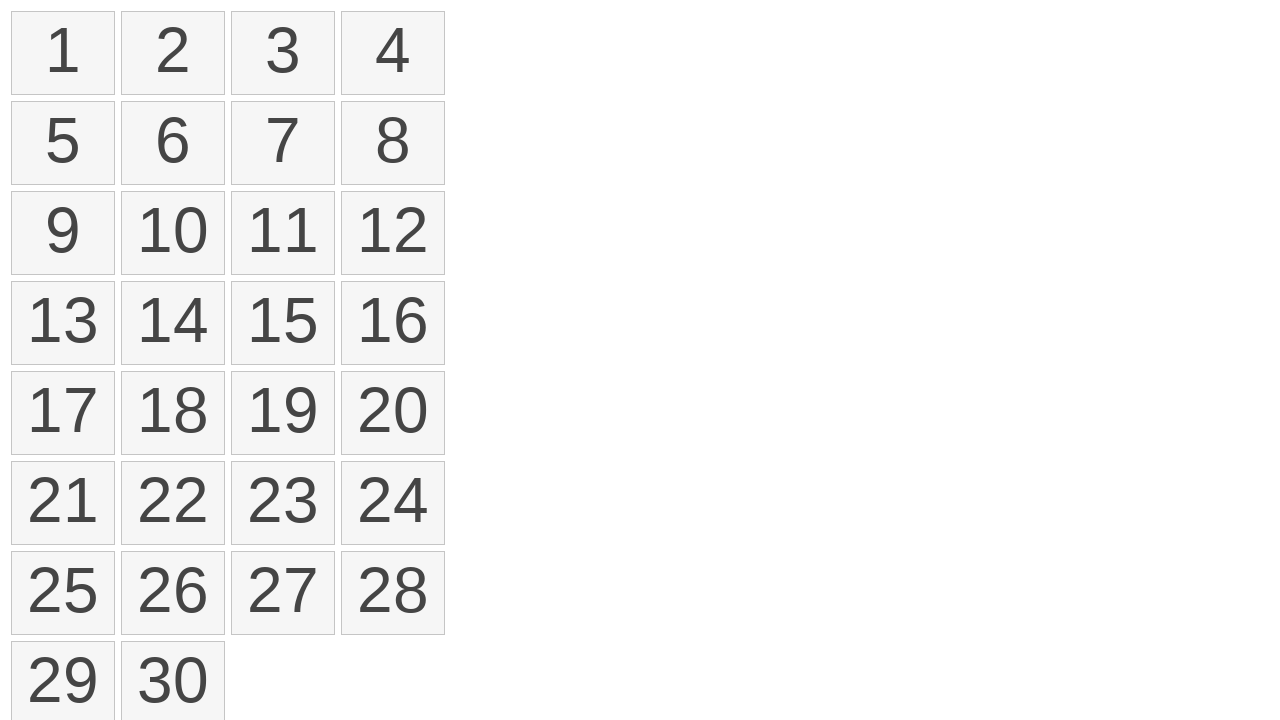

Moved mouse to center of first item at (63, 53)
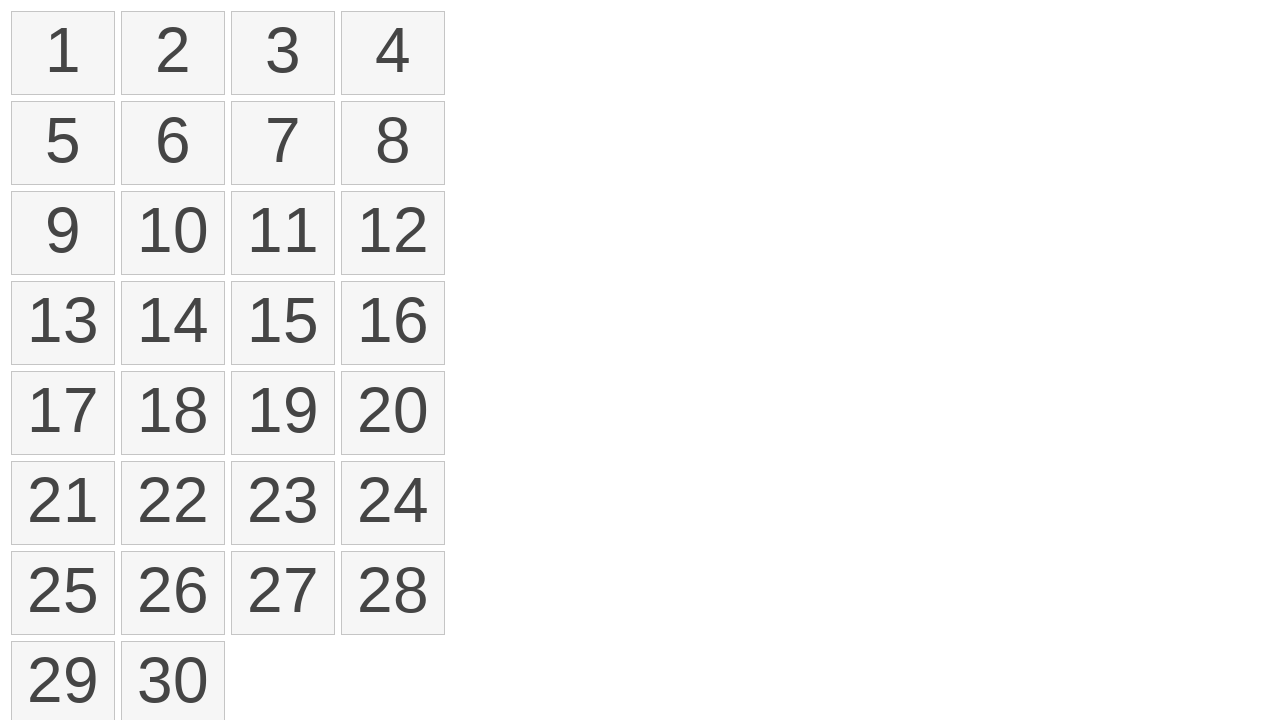

Pressed mouse button down on first item at (63, 53)
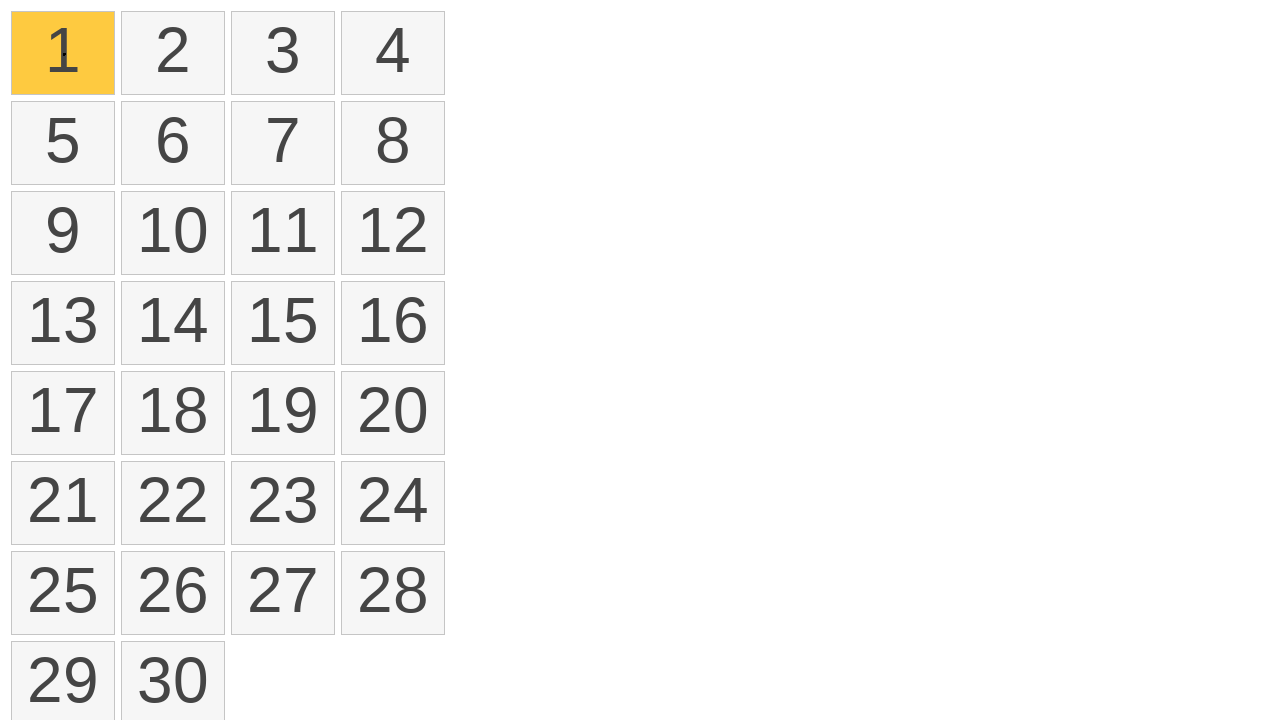

Dragged mouse to center of 12th item while button held at (393, 233)
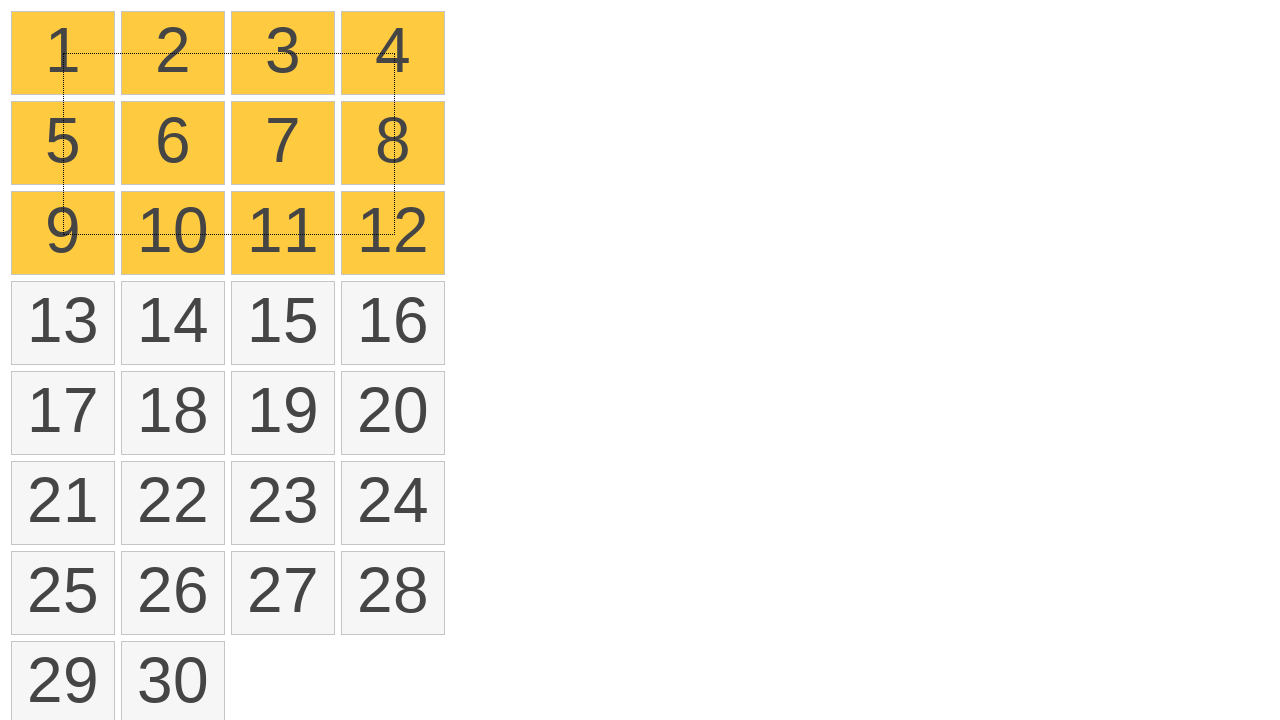

Released mouse button to complete click and hold selection at (393, 233)
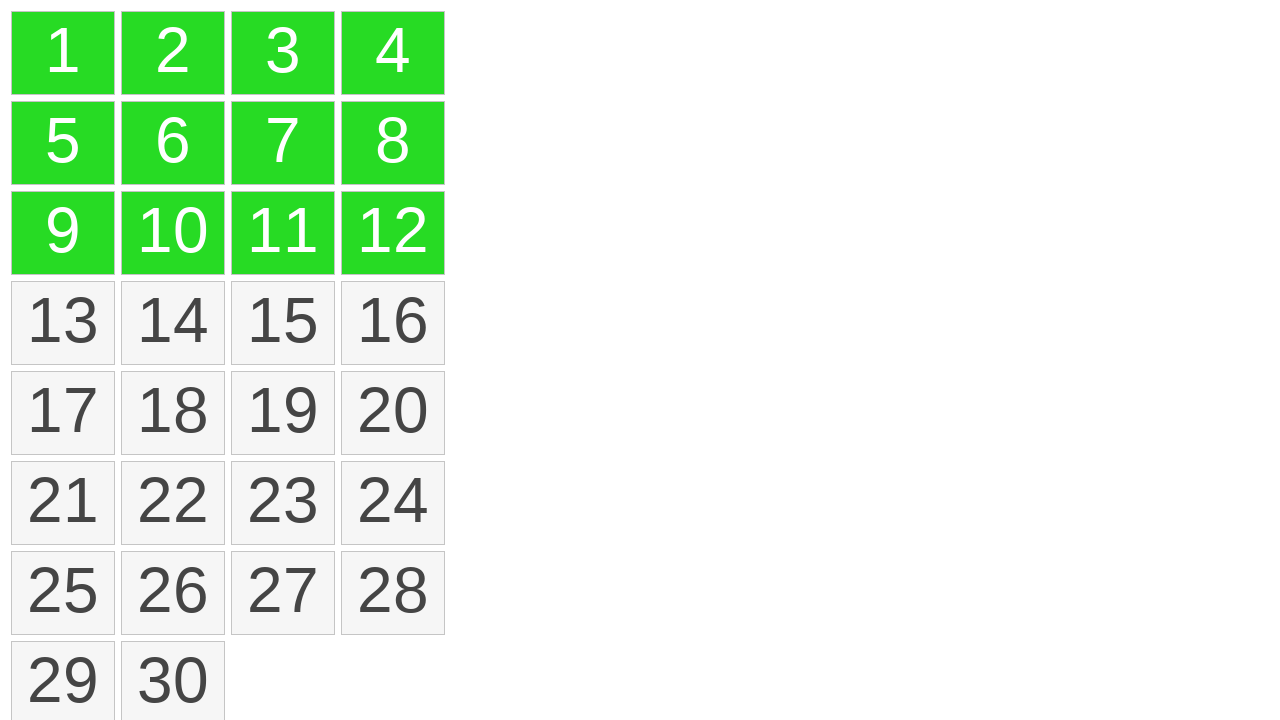

Verified that selected items are highlighted with ui-selected class
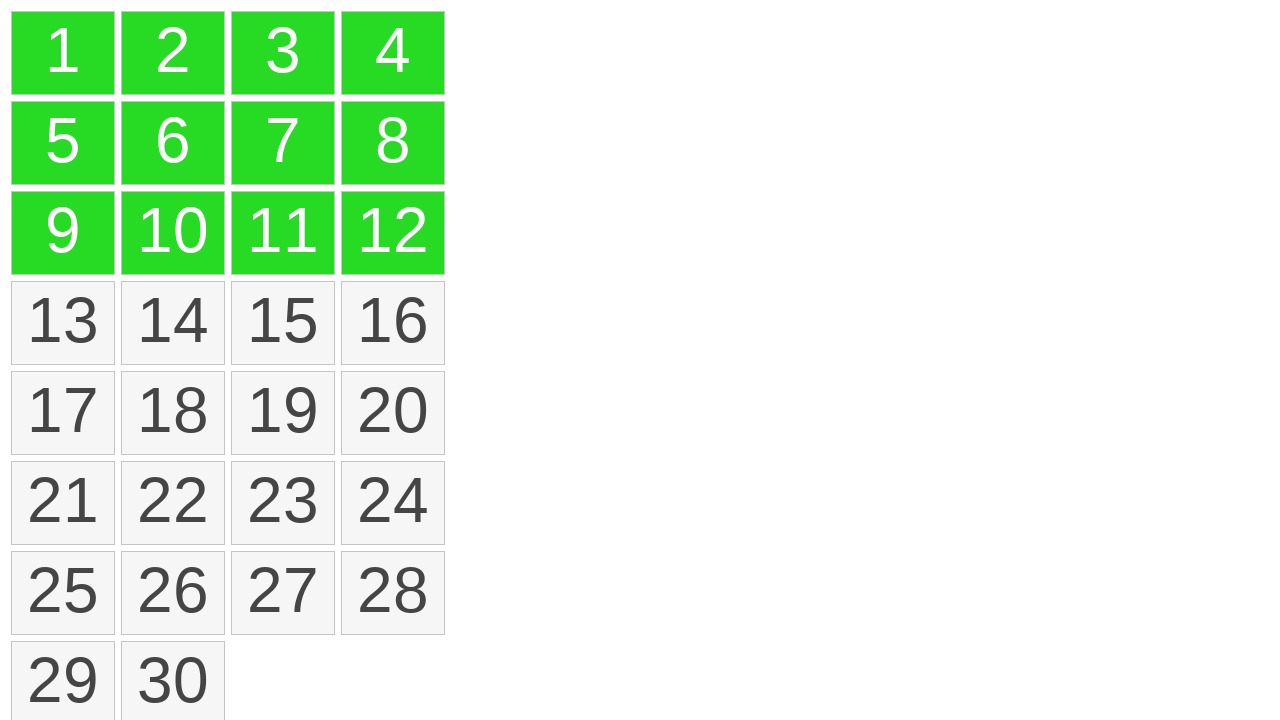

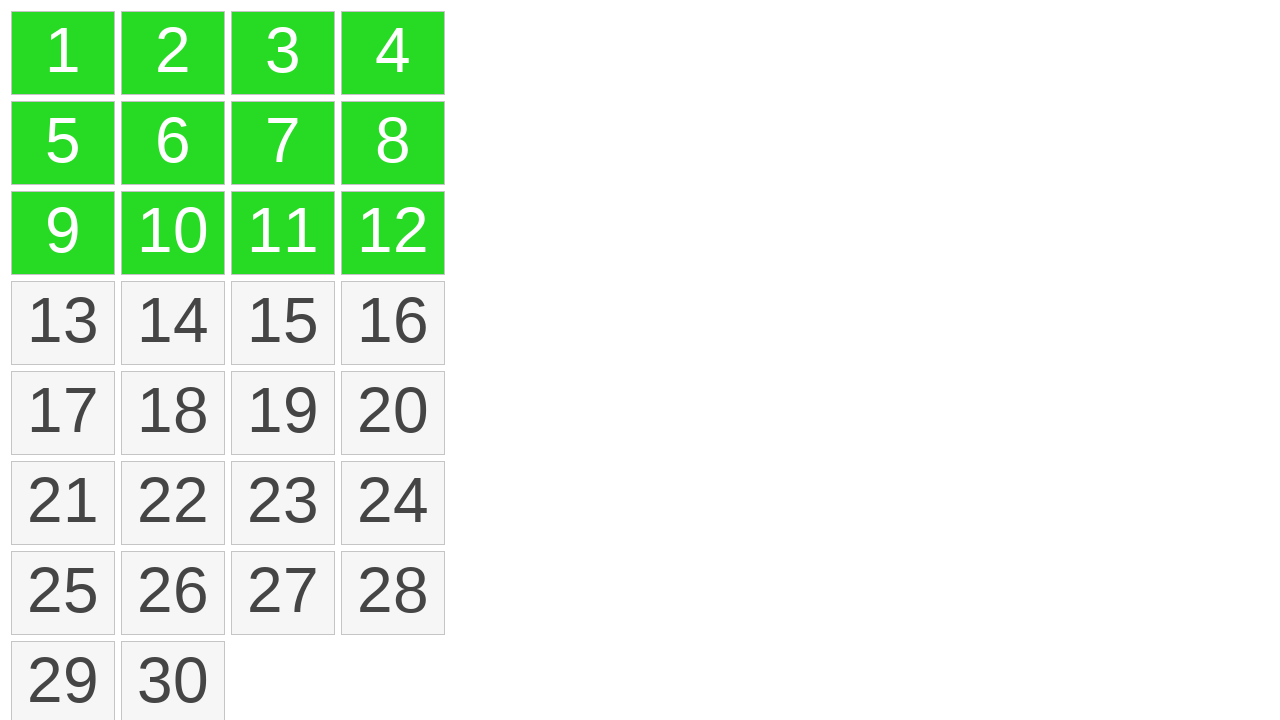